Tests link interaction on a practice page by counting footer links, opening multiple links in new tabs using Ctrl+Enter, and switching between the opened windows to verify they loaded correctly.

Starting URL: https://www.rahulshettyacademy.com/AutomationPractice/

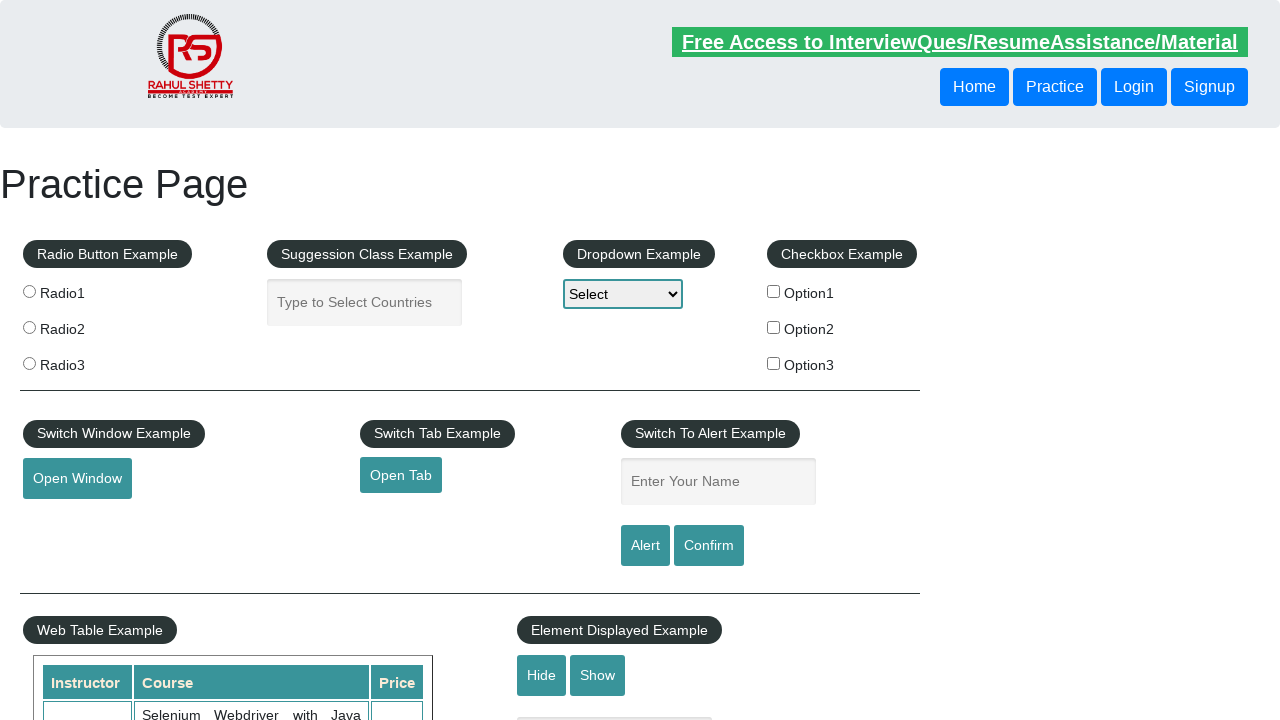

Waited for footer section to load
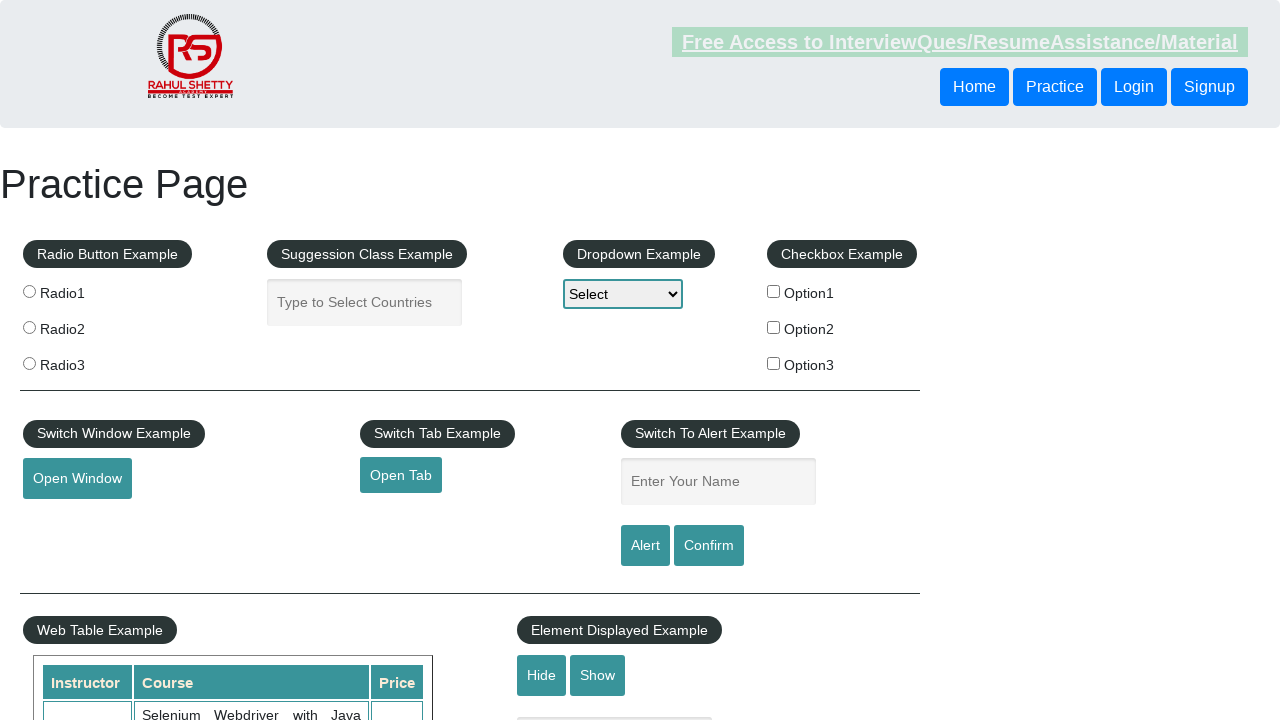

Located footer first column
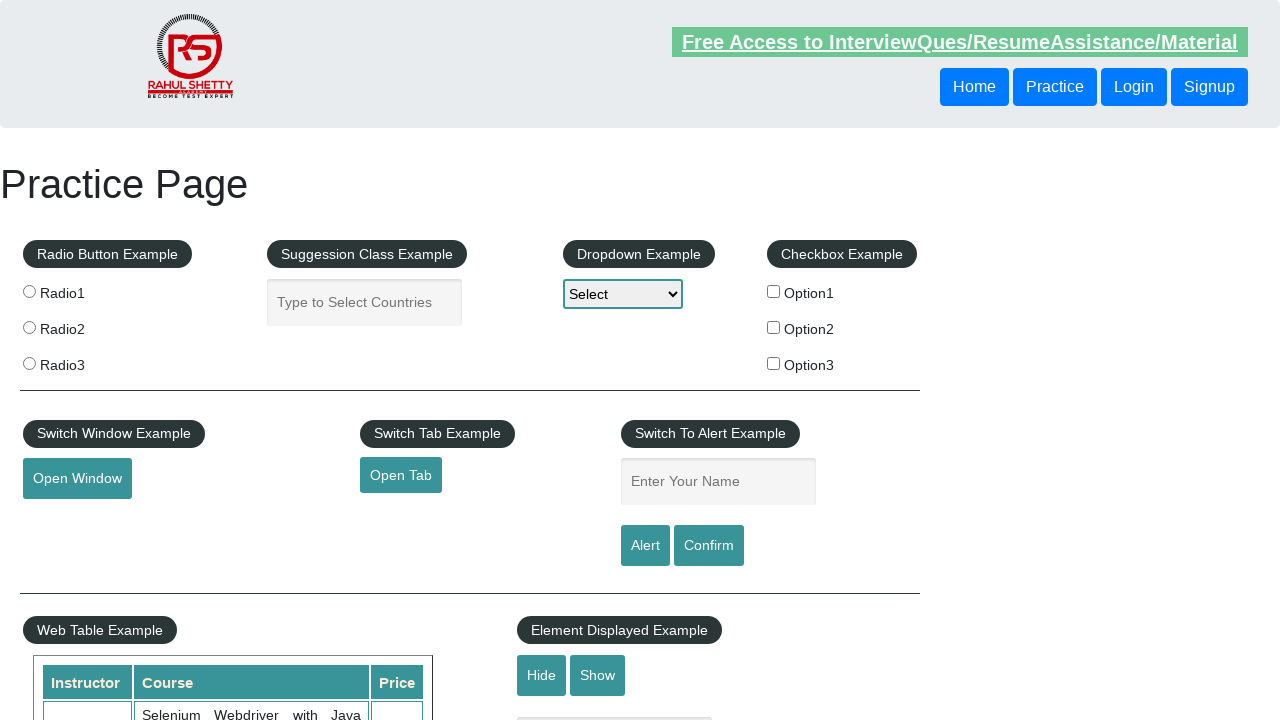

Counted 5 footer links in first column
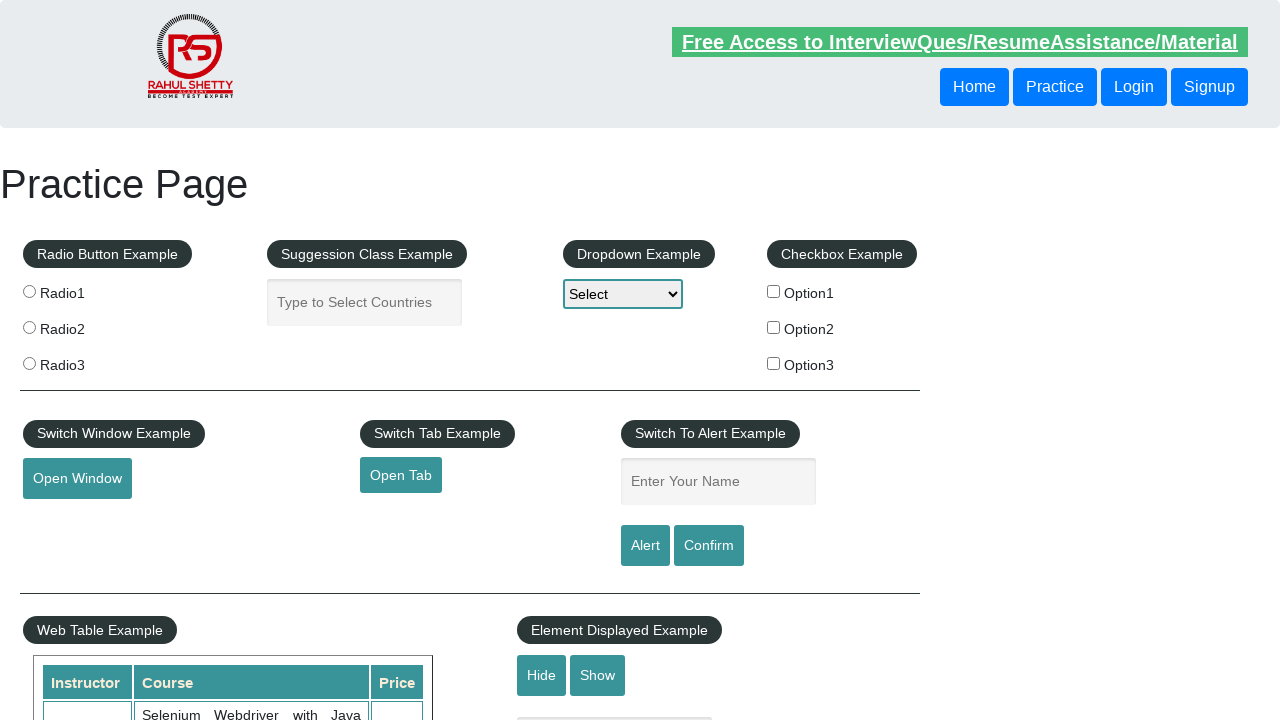

Opened footer link 1 in new tab using Ctrl+Click at (68, 520) on #gf-BIG >> xpath=//table/tbody/tr/td[1]/ul >> a >> nth=1
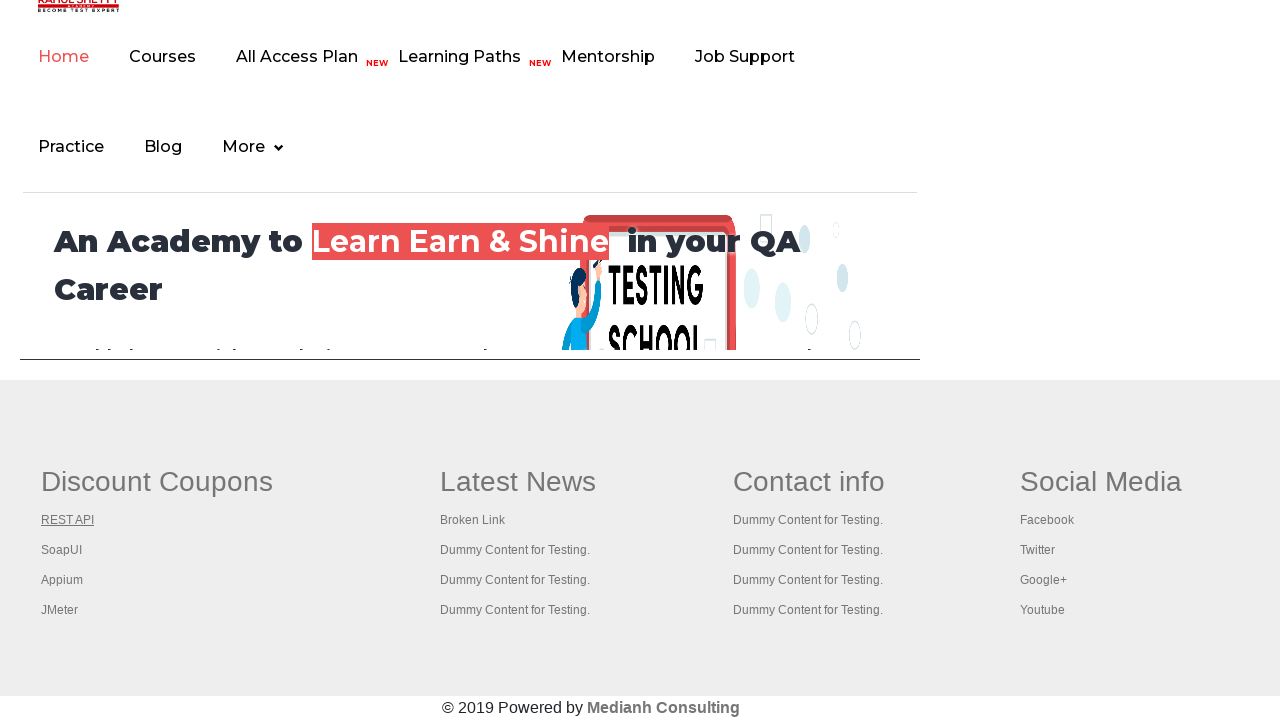

Opened footer link 2 in new tab using Ctrl+Click at (62, 550) on #gf-BIG >> xpath=//table/tbody/tr/td[1]/ul >> a >> nth=2
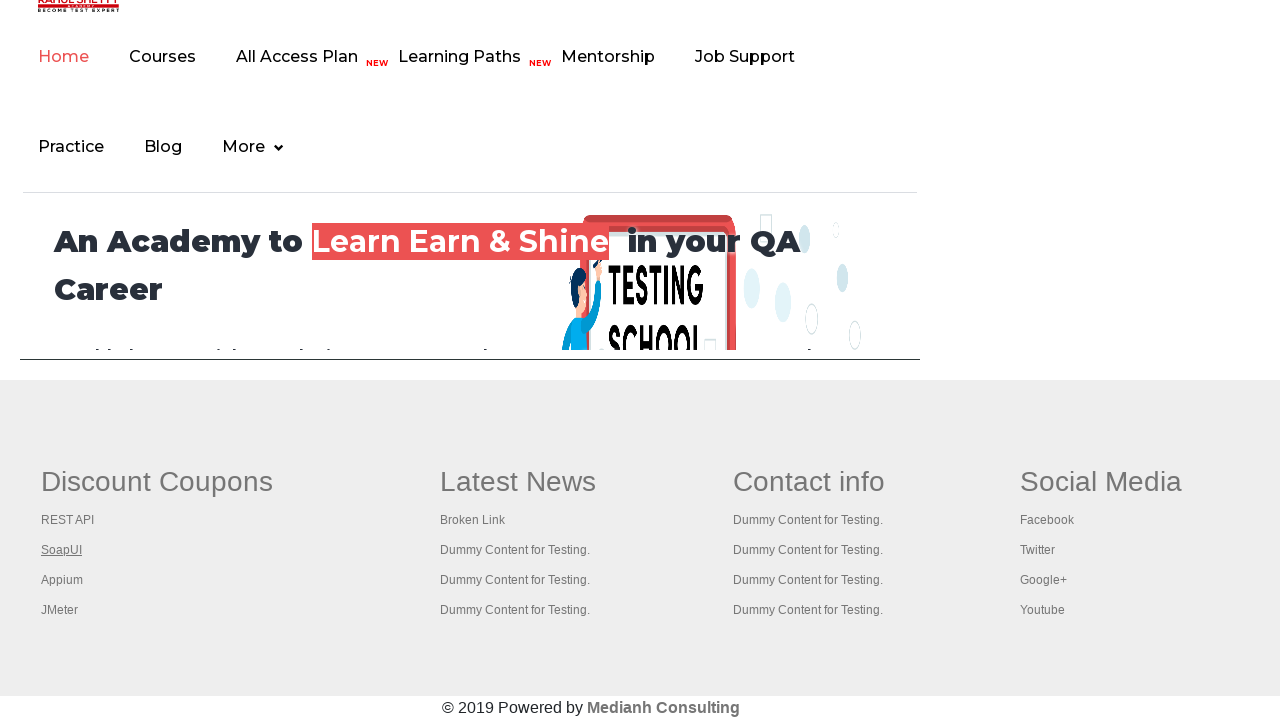

Opened footer link 3 in new tab using Ctrl+Click at (62, 580) on #gf-BIG >> xpath=//table/tbody/tr/td[1]/ul >> a >> nth=3
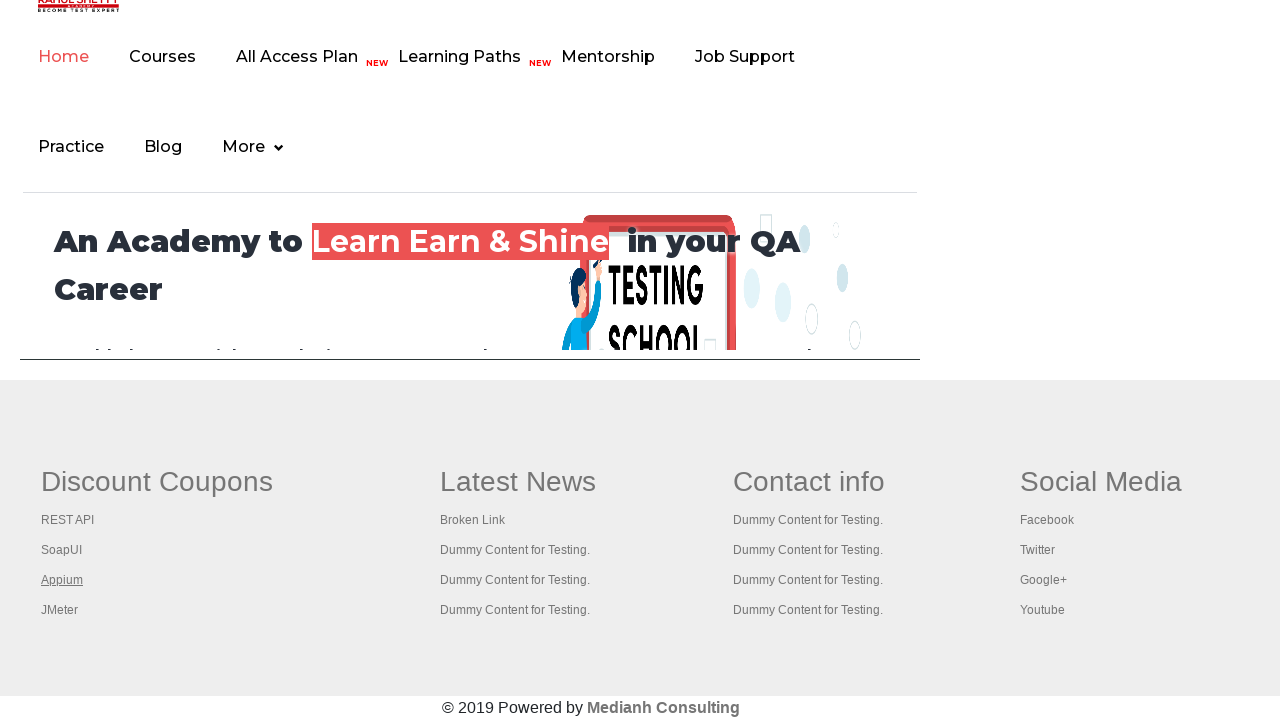

Opened footer link 4 in new tab using Ctrl+Click at (60, 610) on #gf-BIG >> xpath=//table/tbody/tr/td[1]/ul >> a >> nth=4
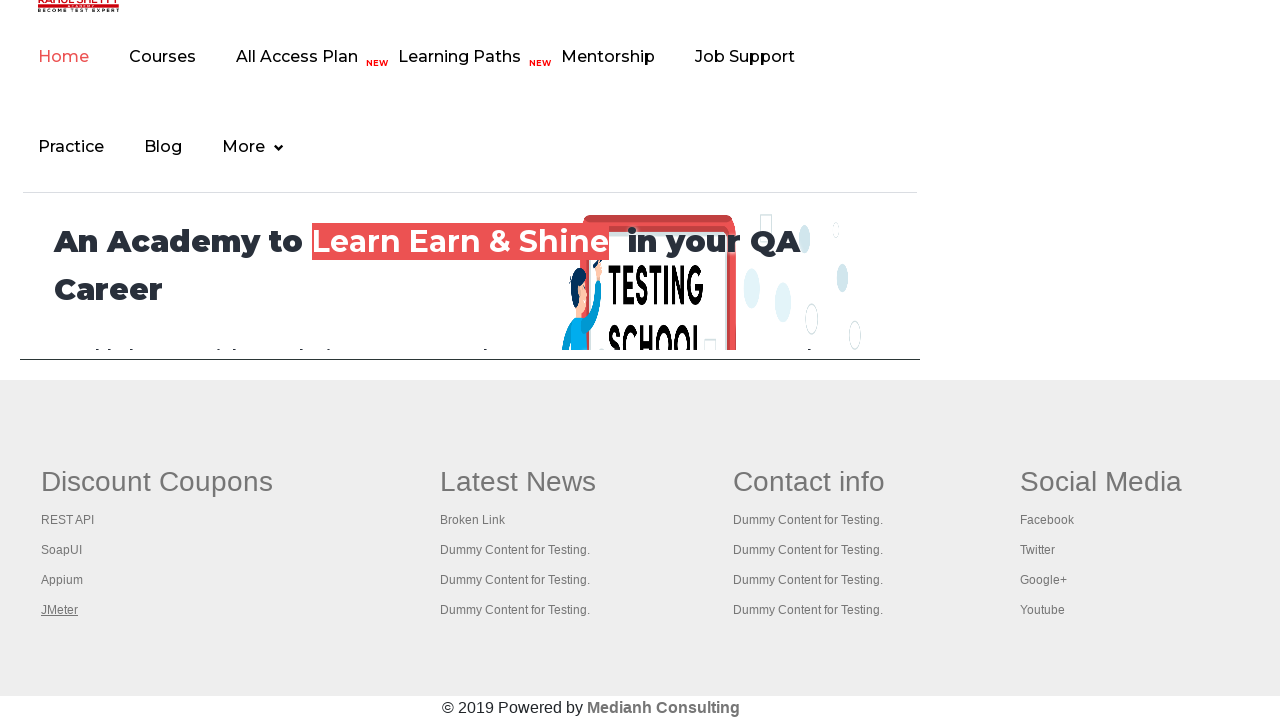

Waited for all tabs to open
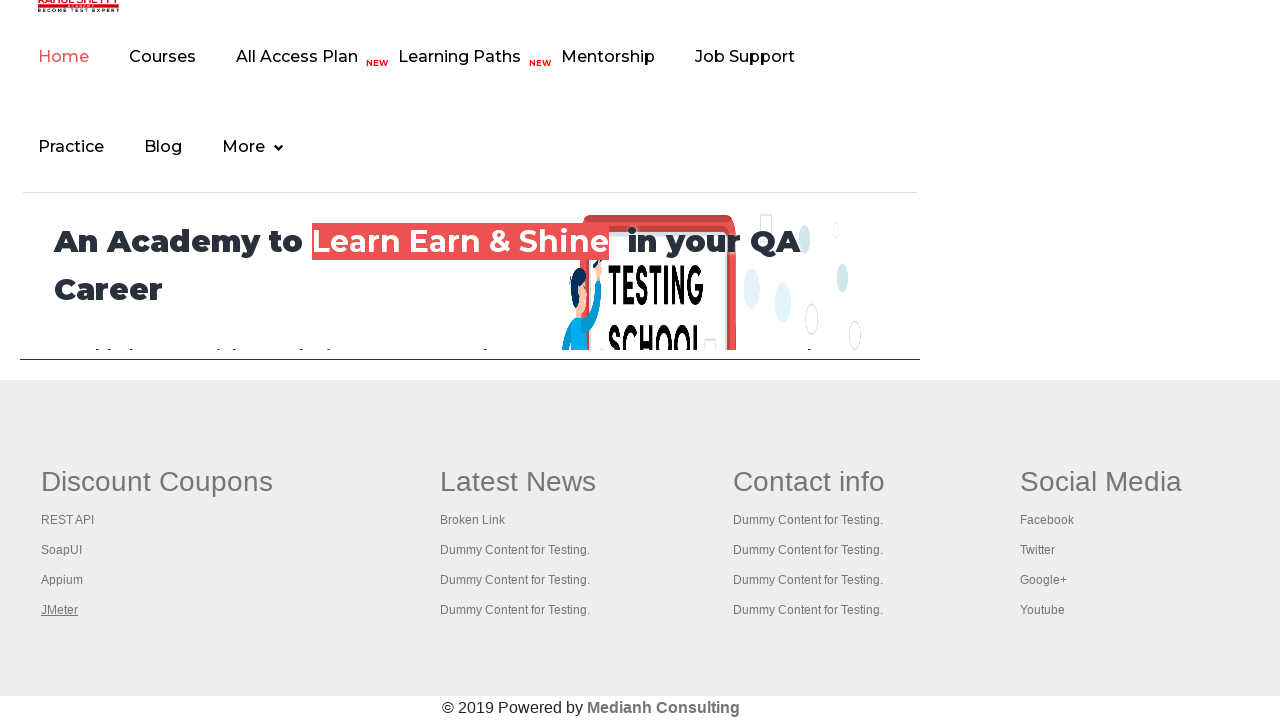

Retrieved all 5 open pages/tabs from context
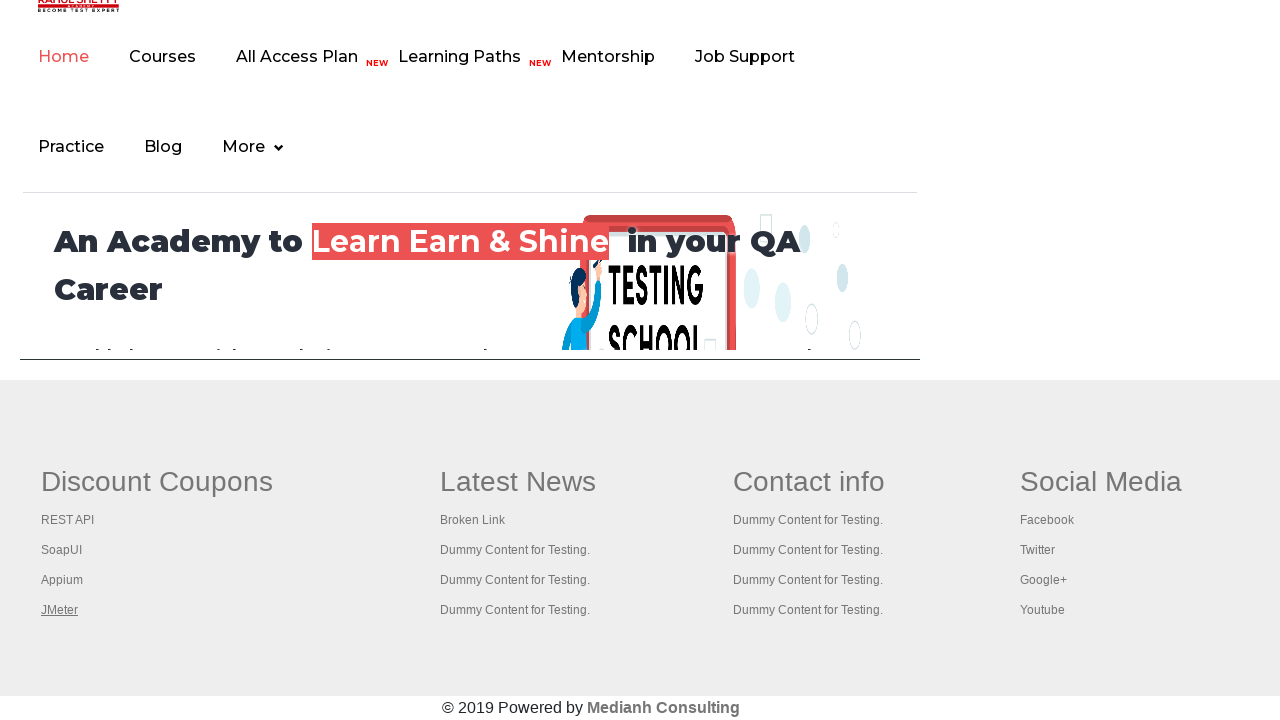

Brought a tab to front
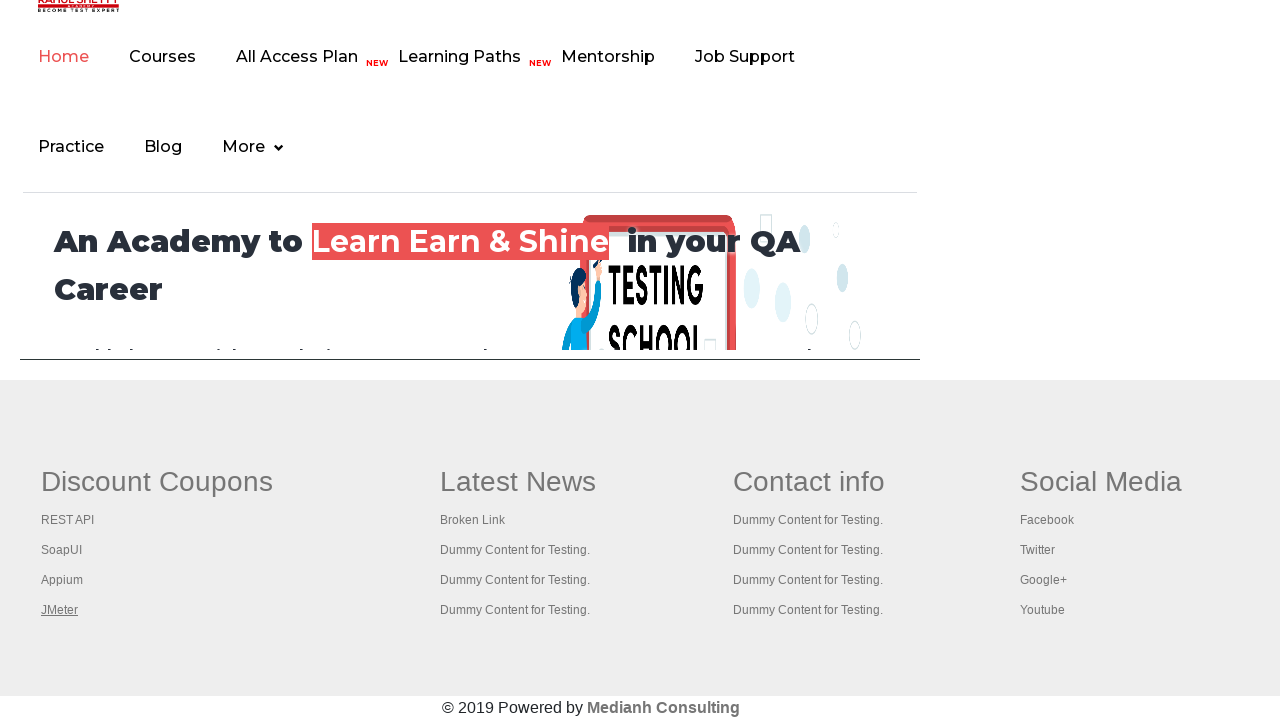

Verified tab loaded with domcontentloaded state
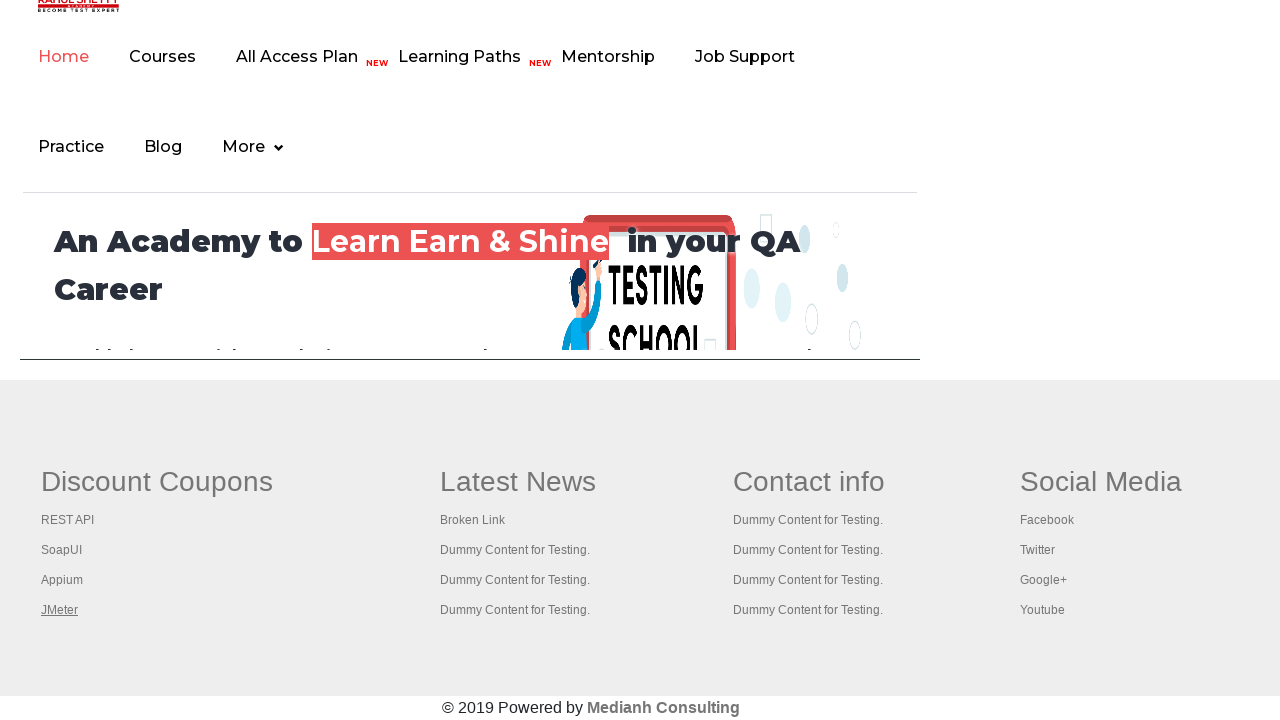

Brought a tab to front
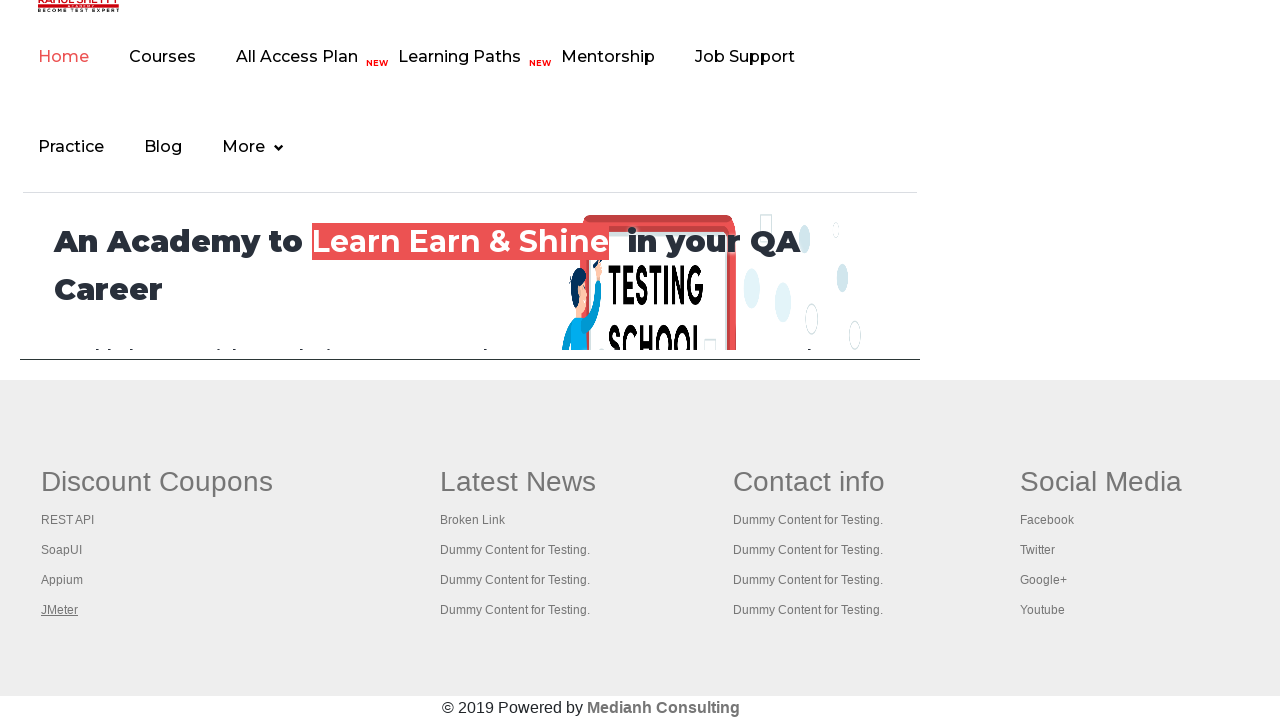

Verified tab loaded with domcontentloaded state
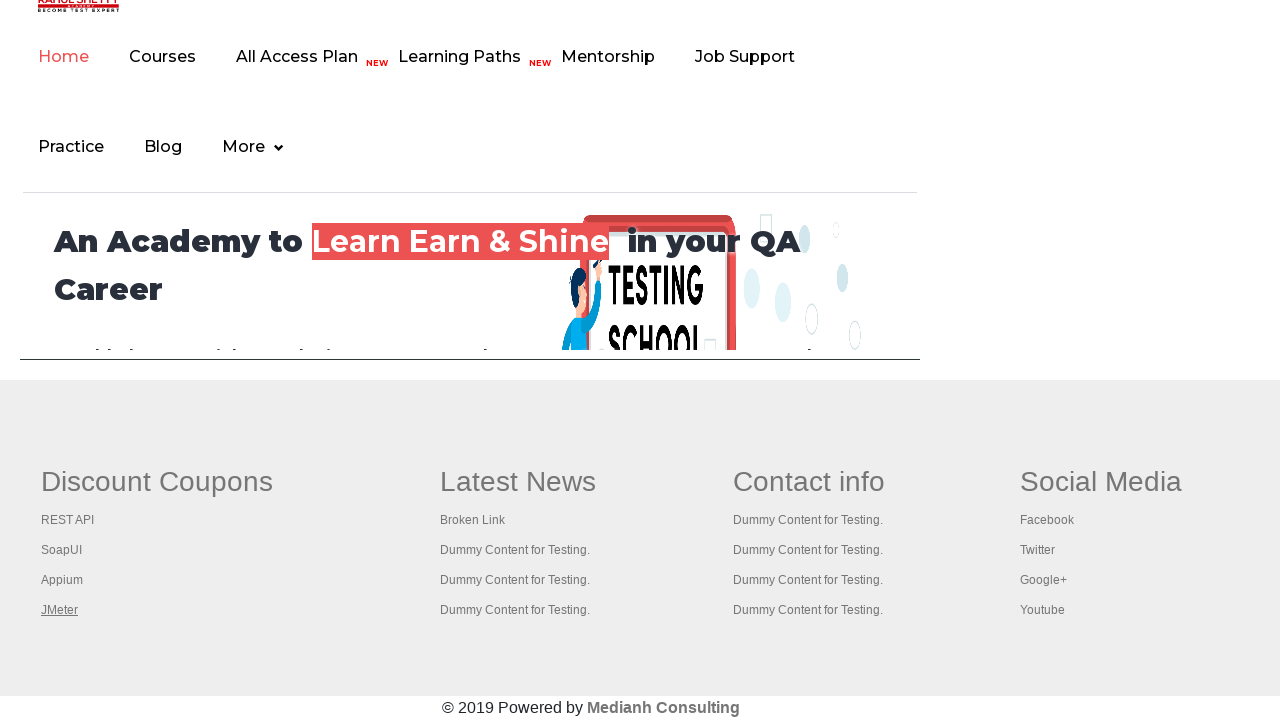

Brought a tab to front
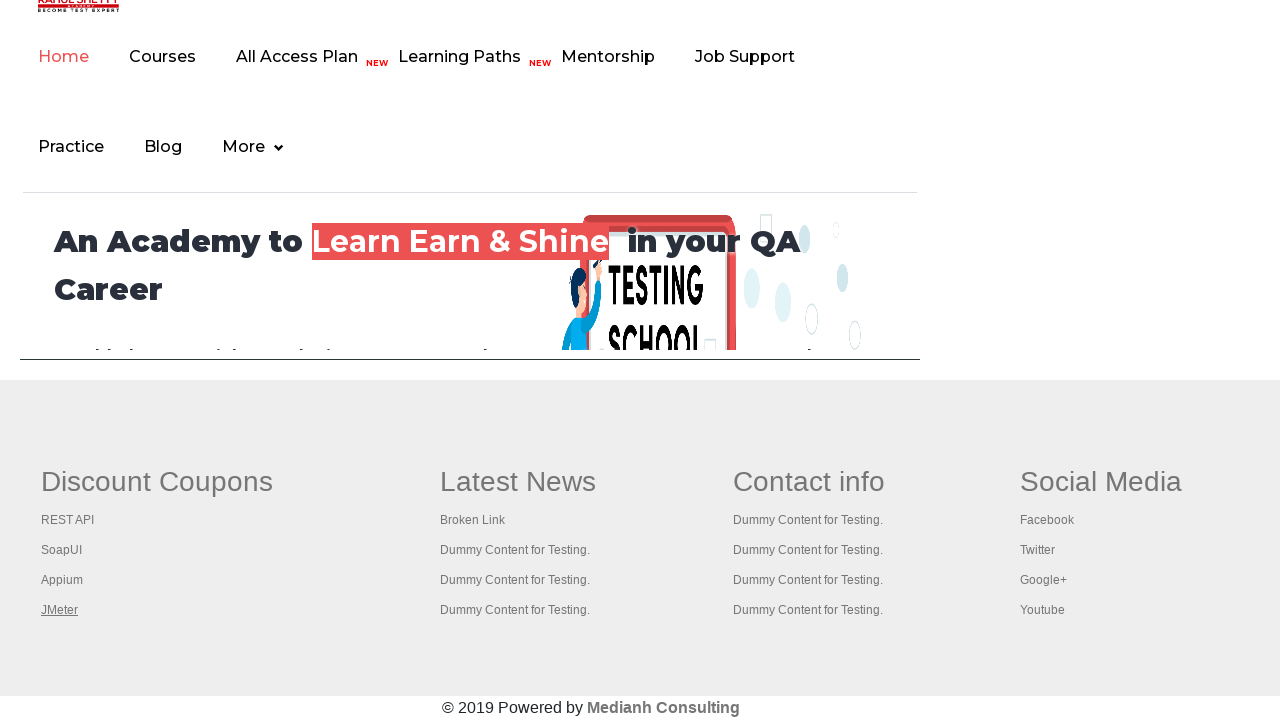

Verified tab loaded with domcontentloaded state
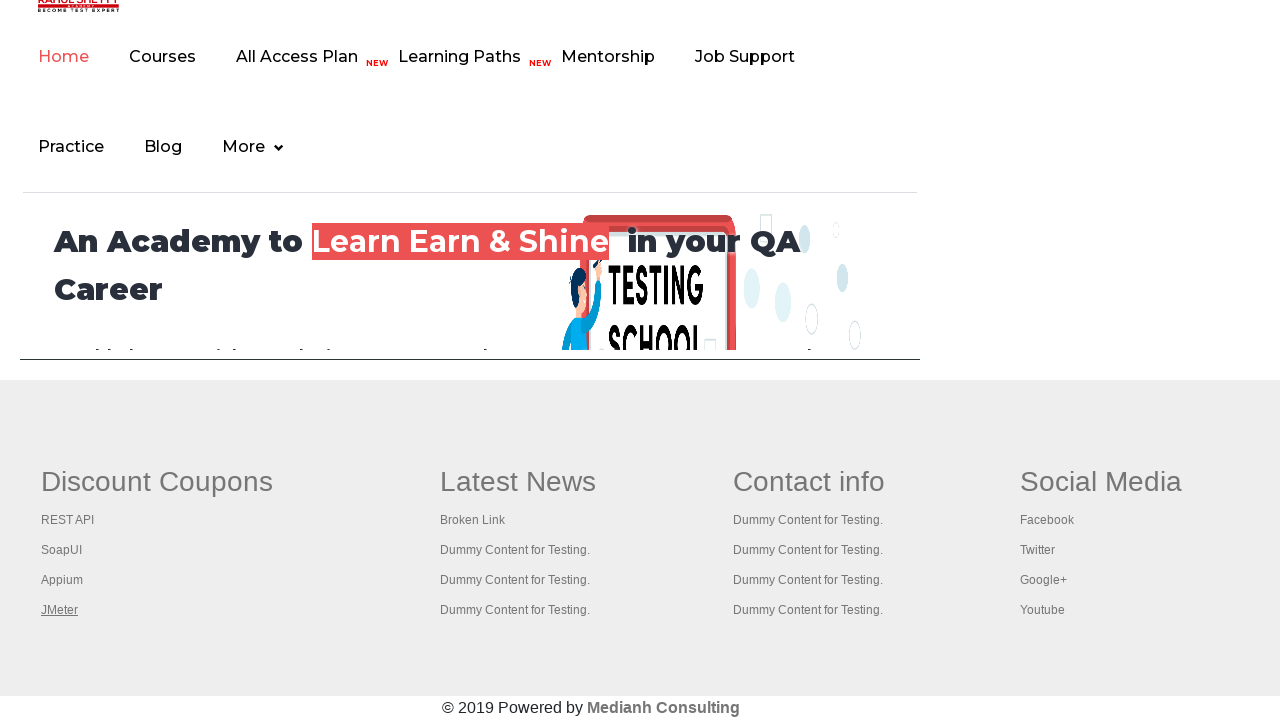

Brought a tab to front
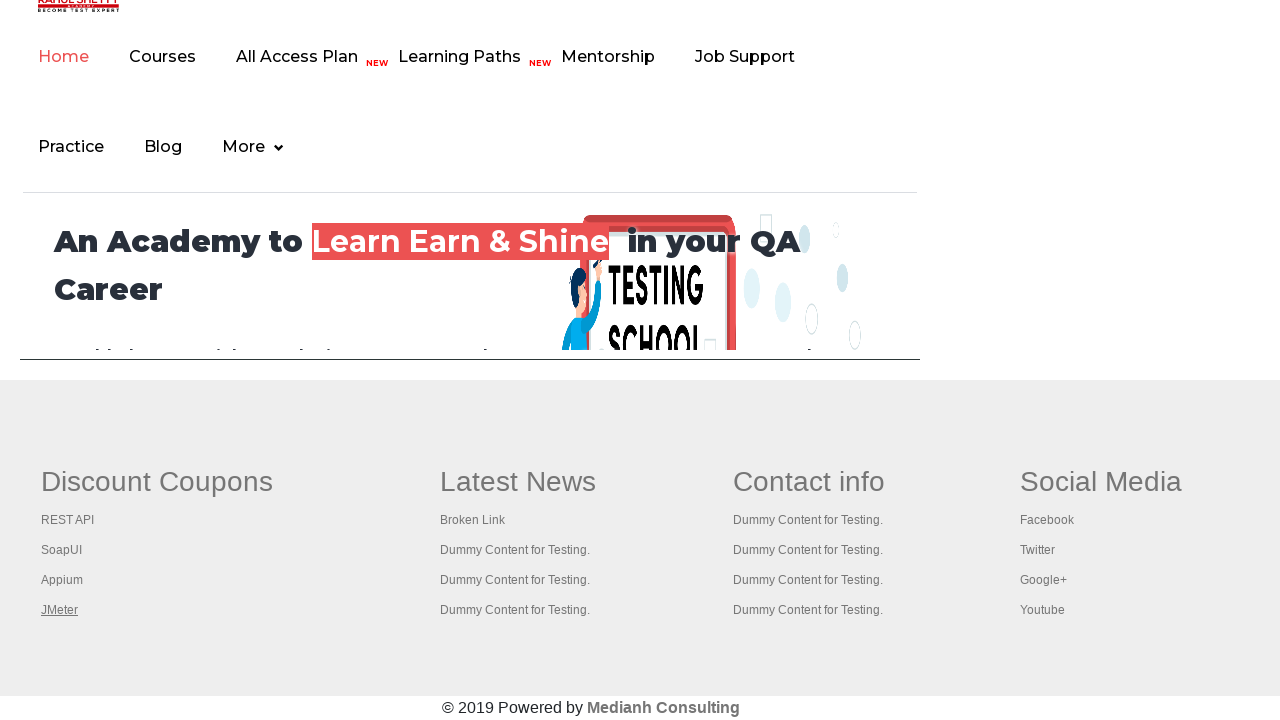

Verified tab loaded with domcontentloaded state
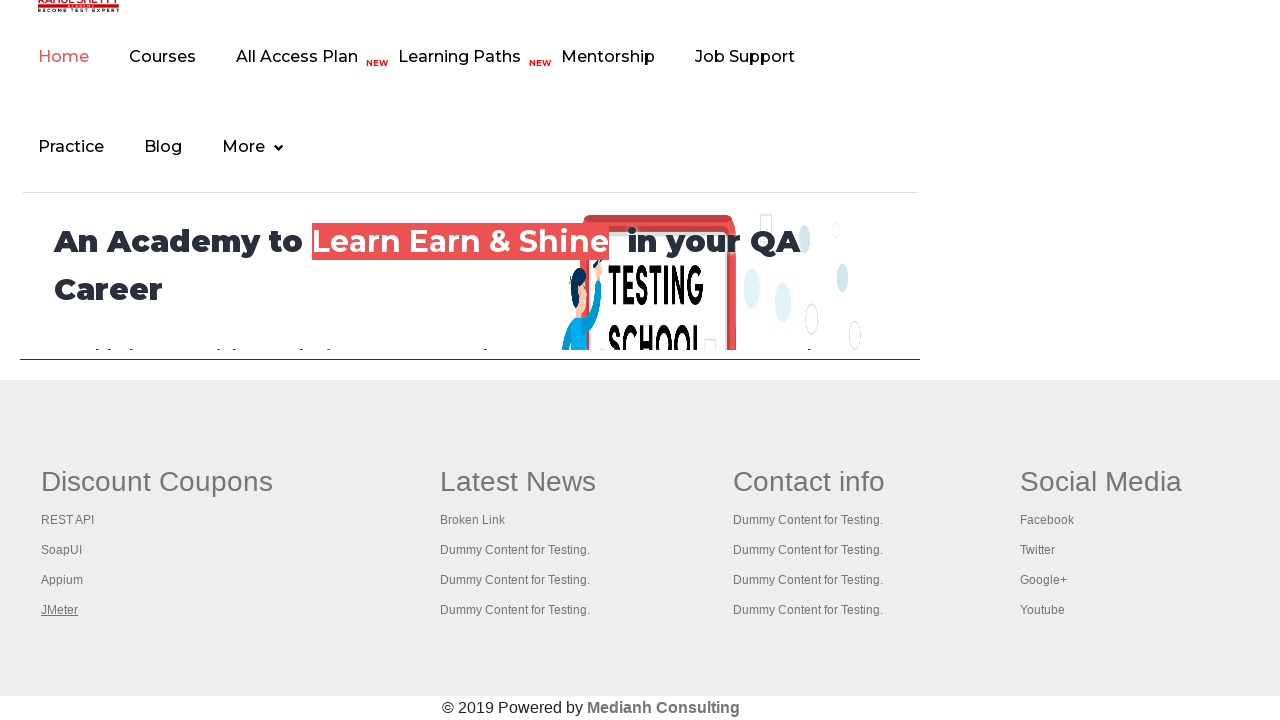

Brought a tab to front
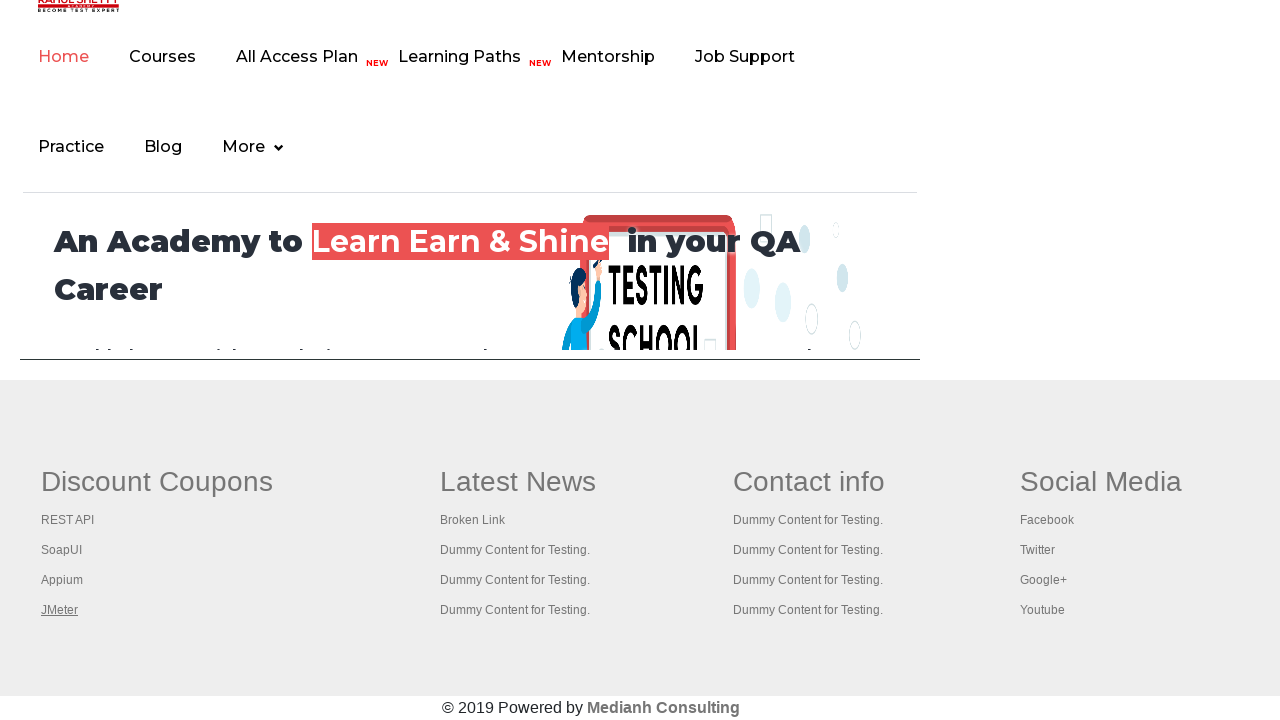

Verified tab loaded with domcontentloaded state
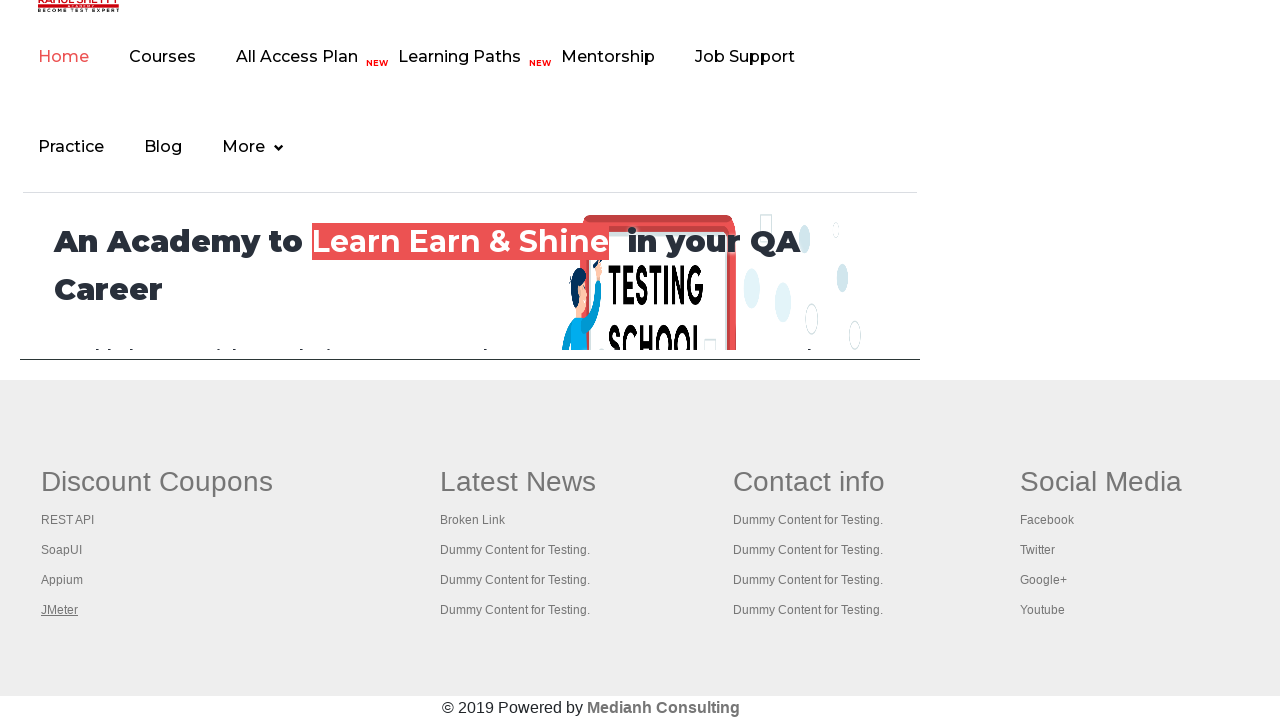

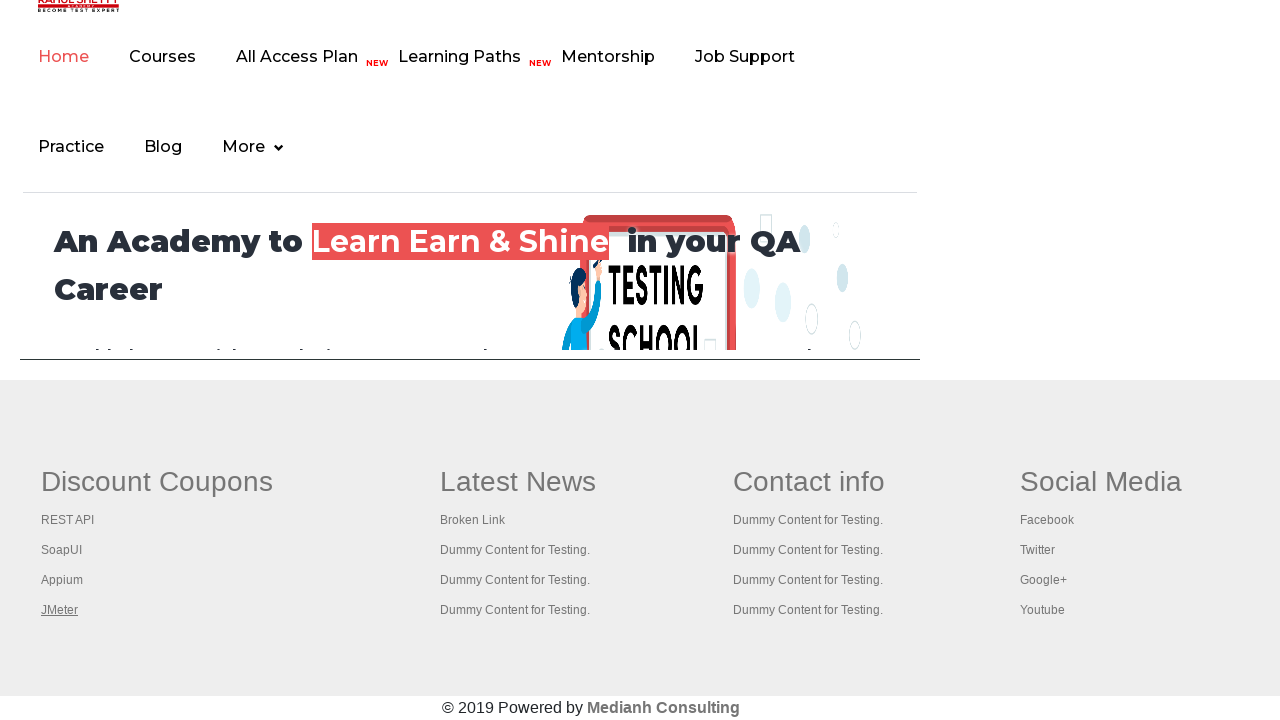